Tests the 301 status code page by clicking the 301 link and verifying the status code message is displayed correctly

Starting URL: https://the-internet.herokuapp.com/status_codes

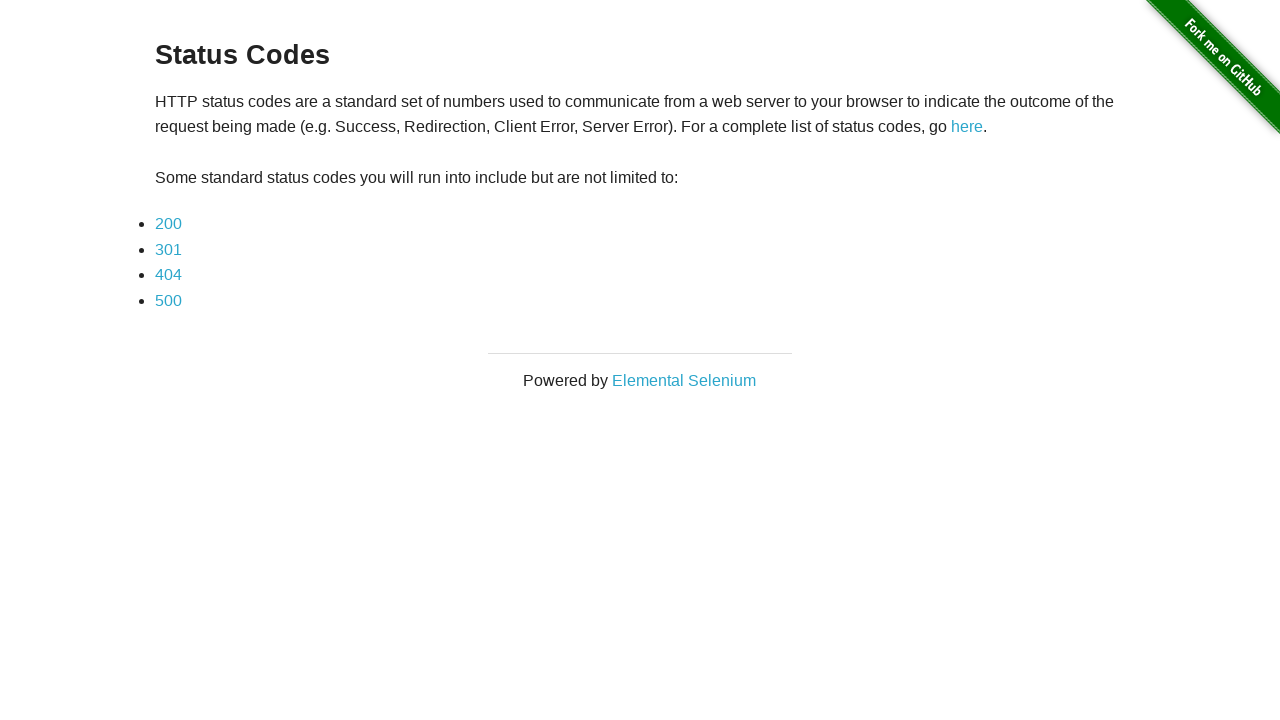

Clicked on the 301 status code link at (168, 249) on xpath=//*[text() = '301']
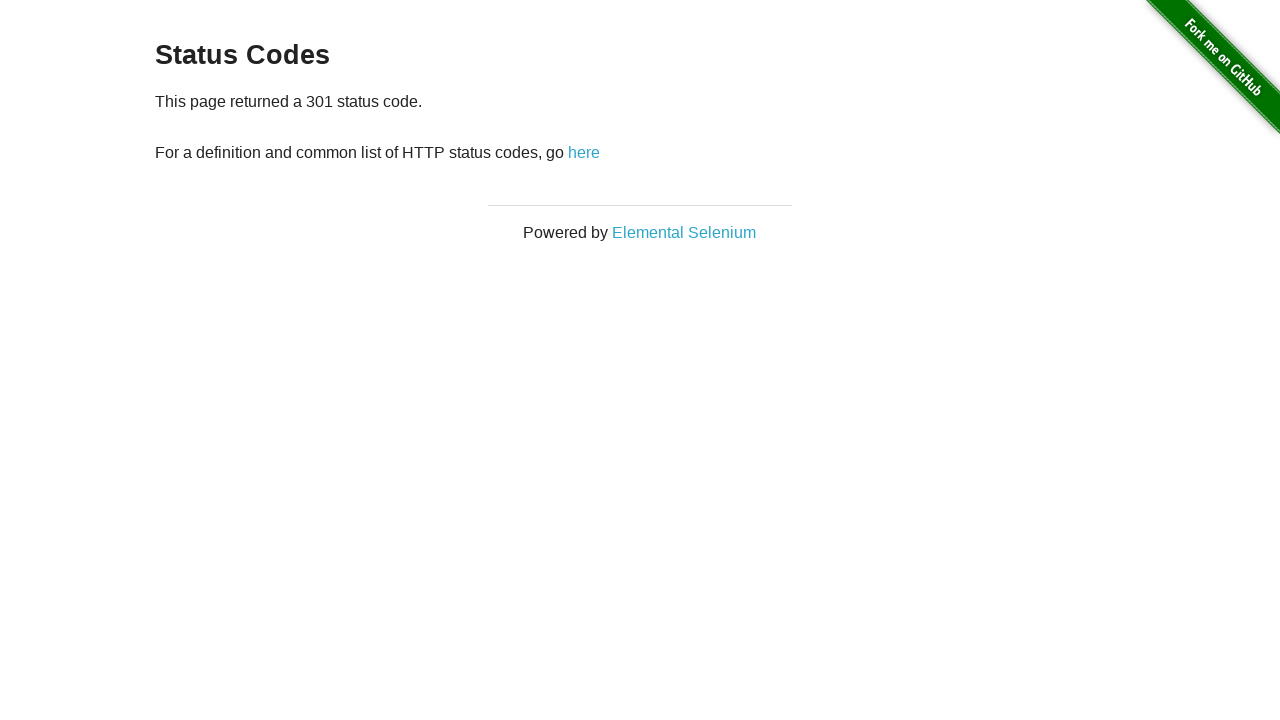

Status code message element loaded
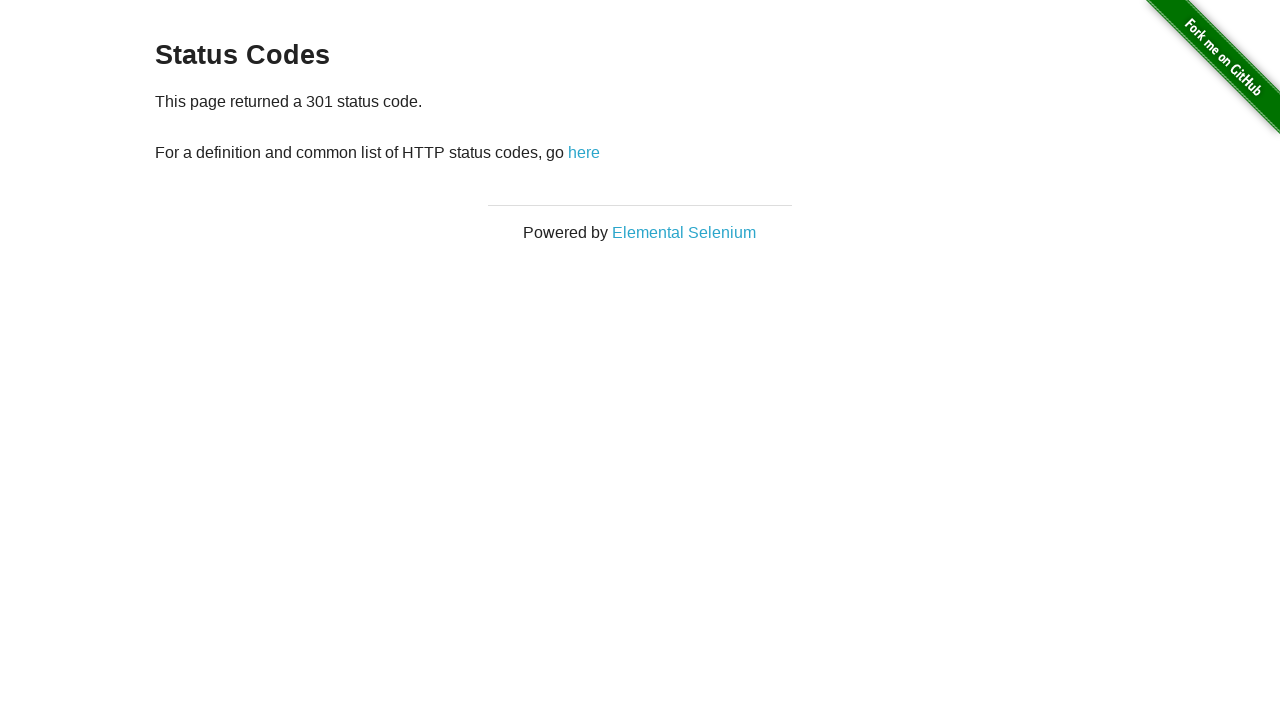

Retrieved status code message text
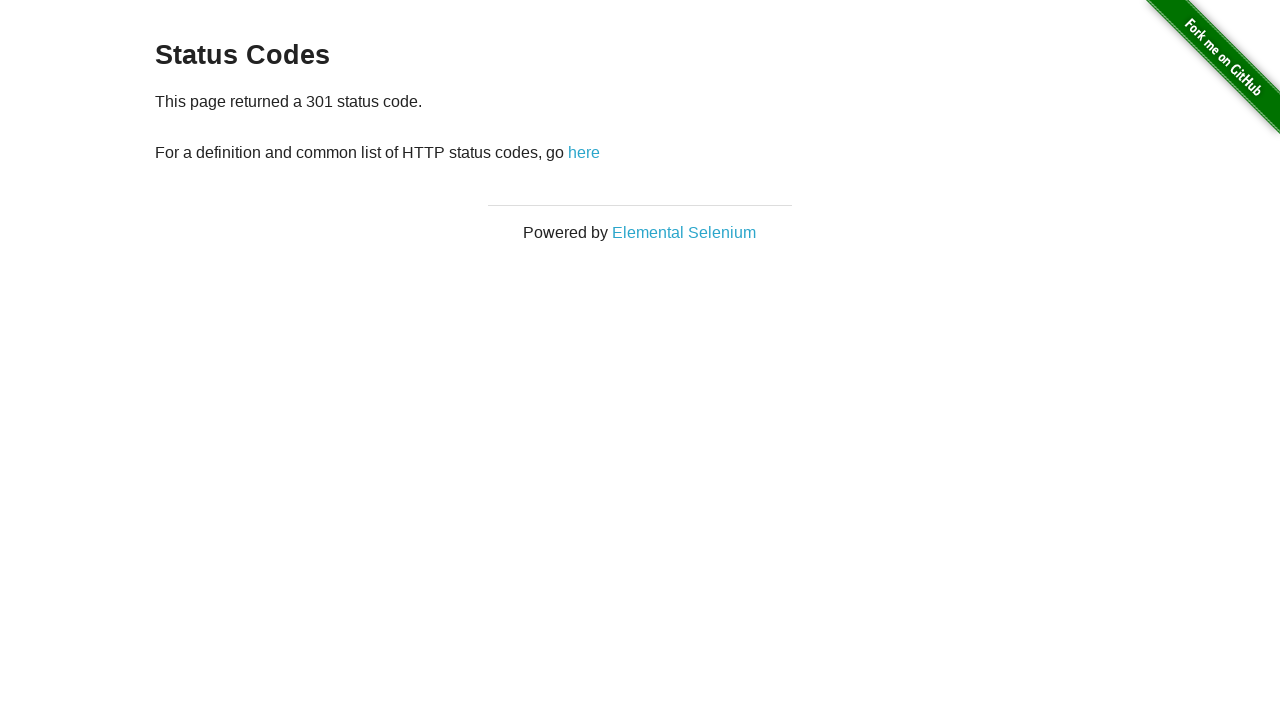

Verified that status code message contains '301 status code' text
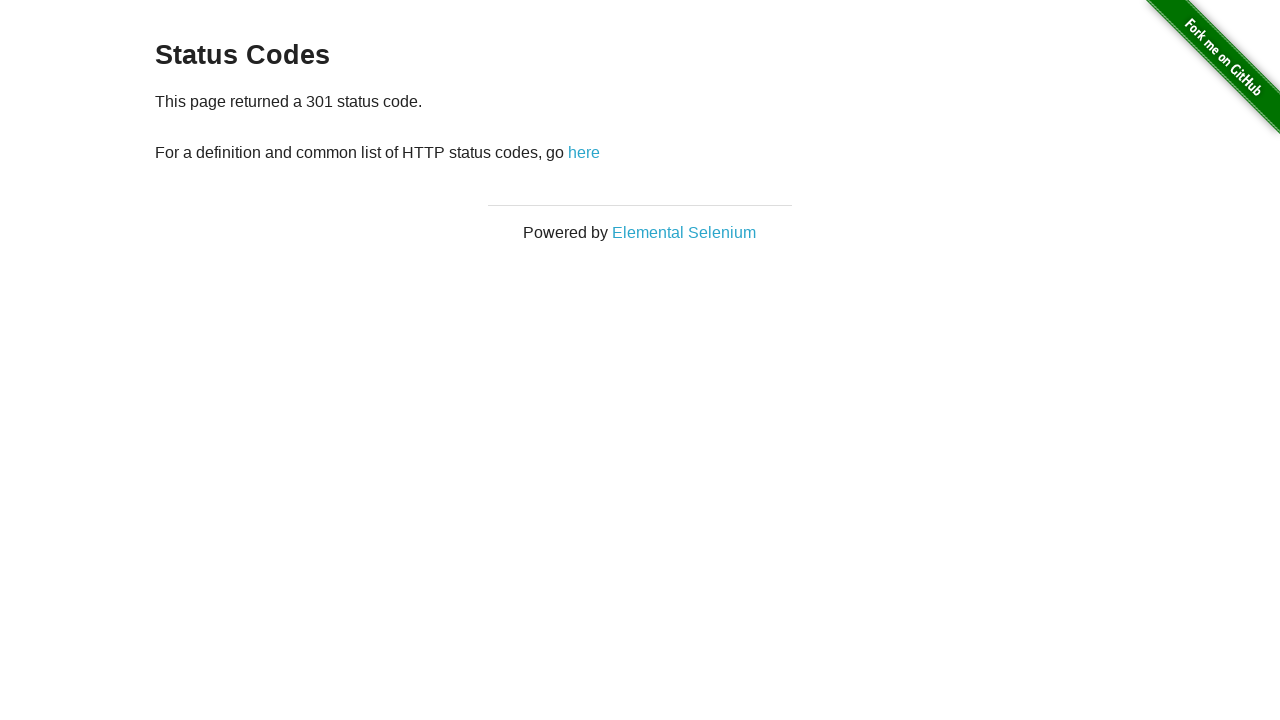

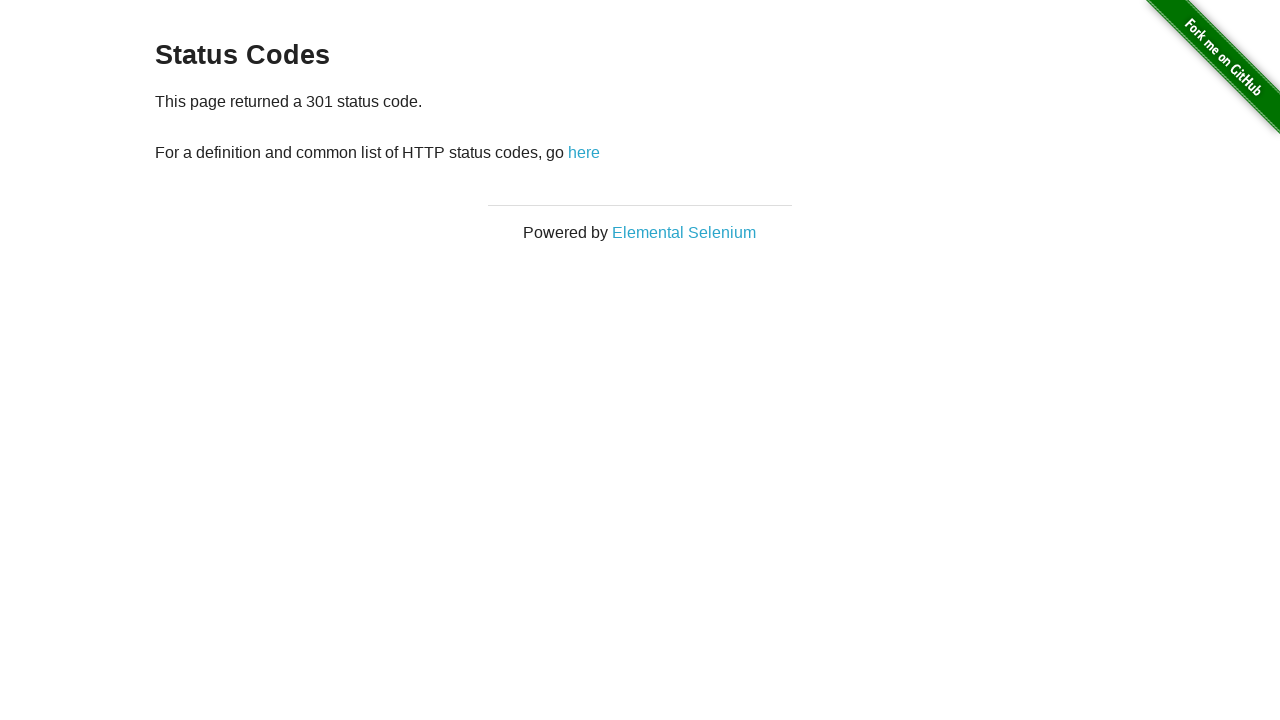